Tests waiting for Hello World text to become visible after clicking start button

Starting URL: https://automationfc.github.io/dynamic-loading/

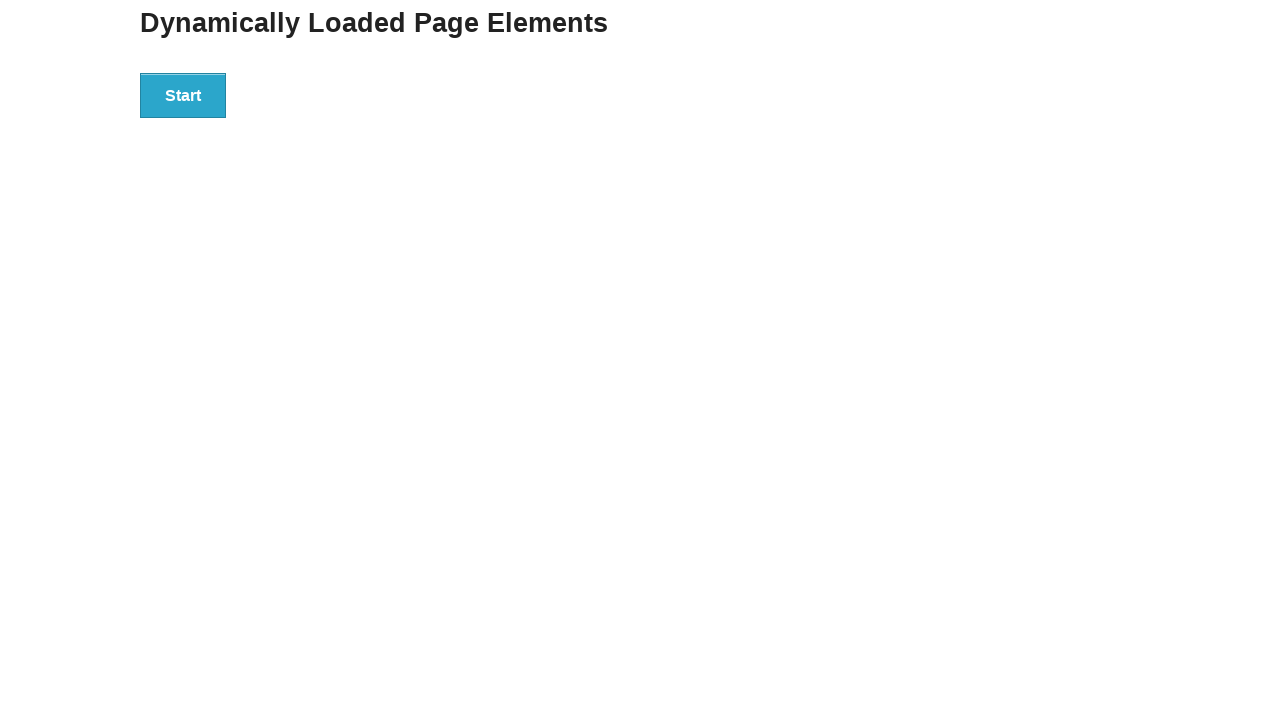

Clicked start button to trigger loading at (183, 95) on div#start>button
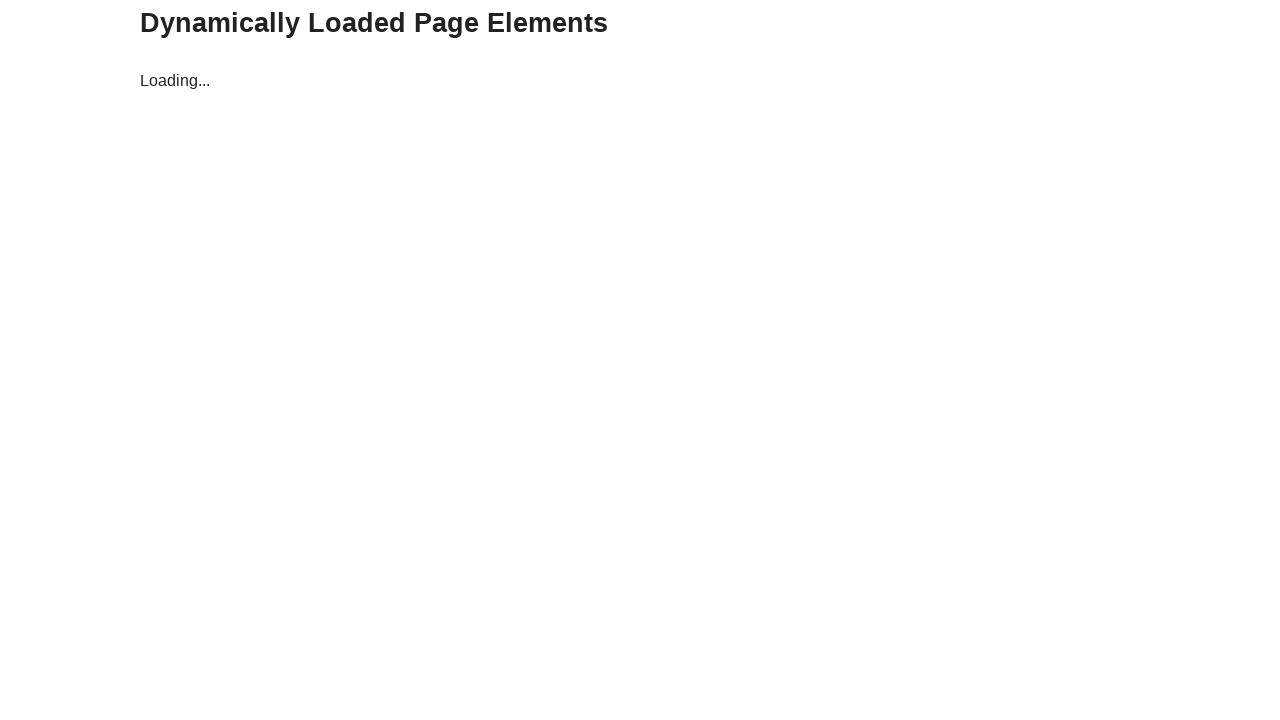

Waited for Hello World text to become visible
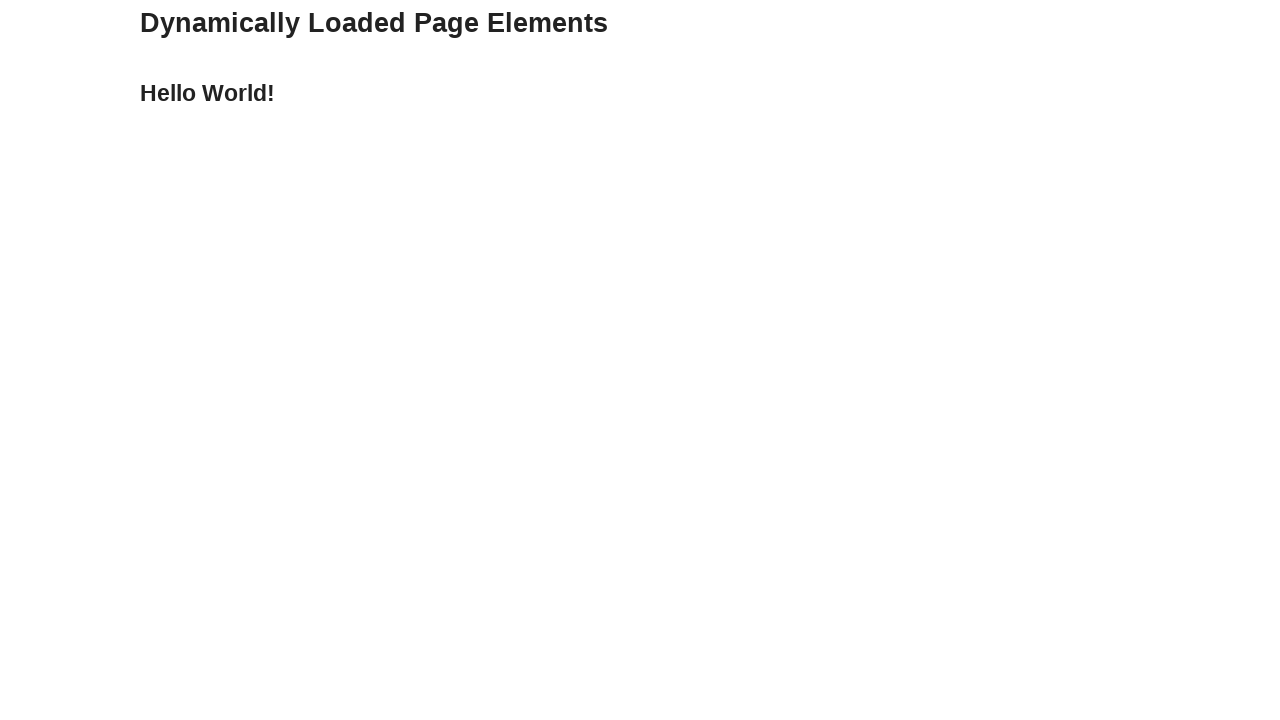

Verified that text content equals 'Hello World!'
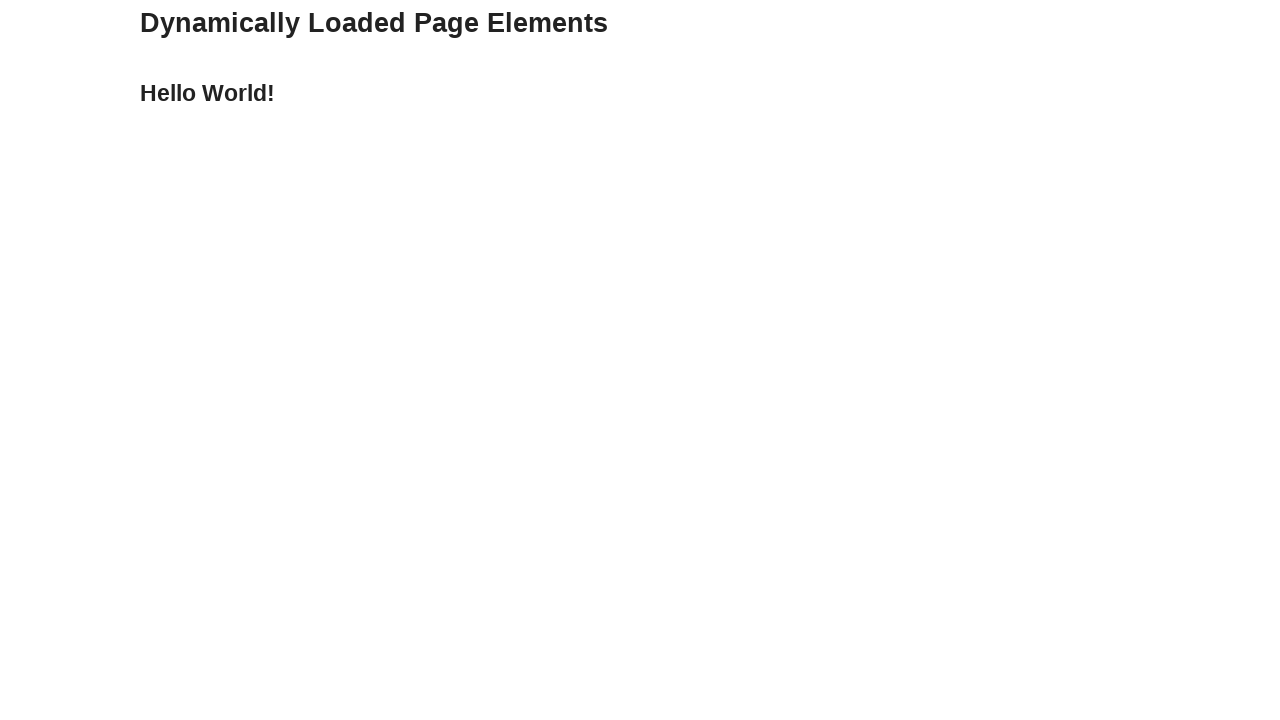

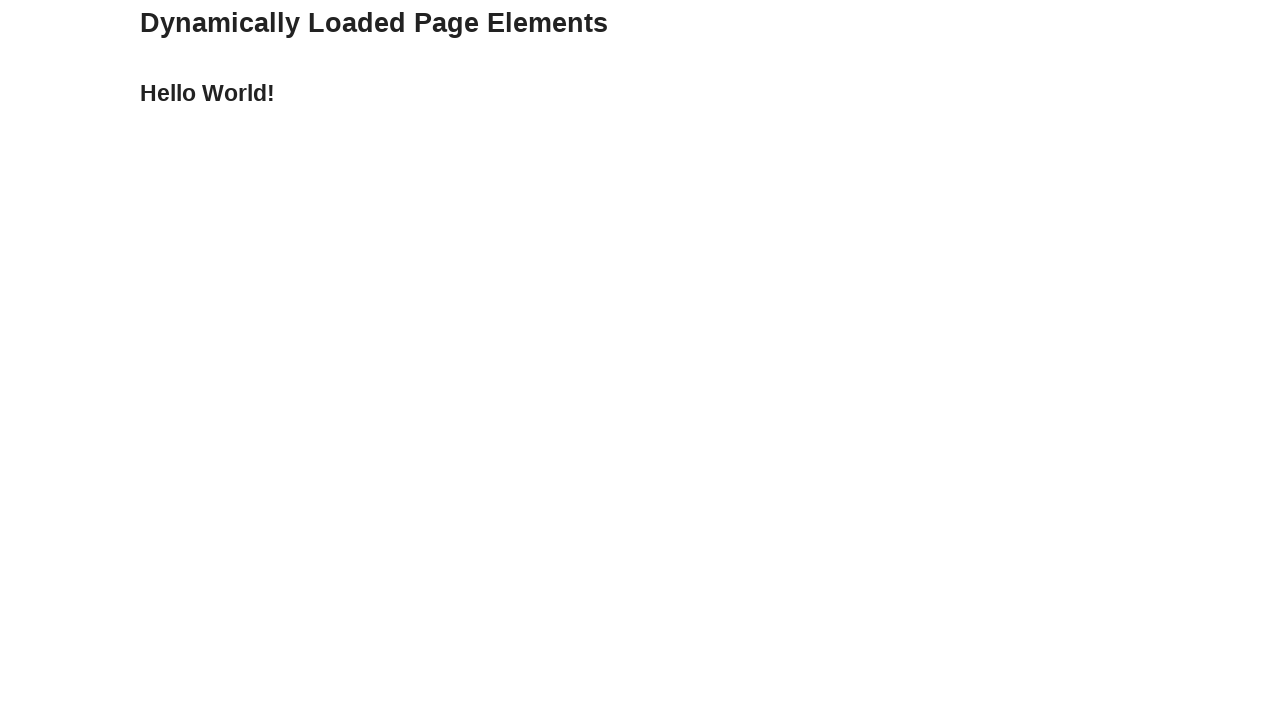